Navigates to Ralph Lauren website and maximizes the browser window, then verifies the current URL

Starting URL: https://www.ralphlauren.com/

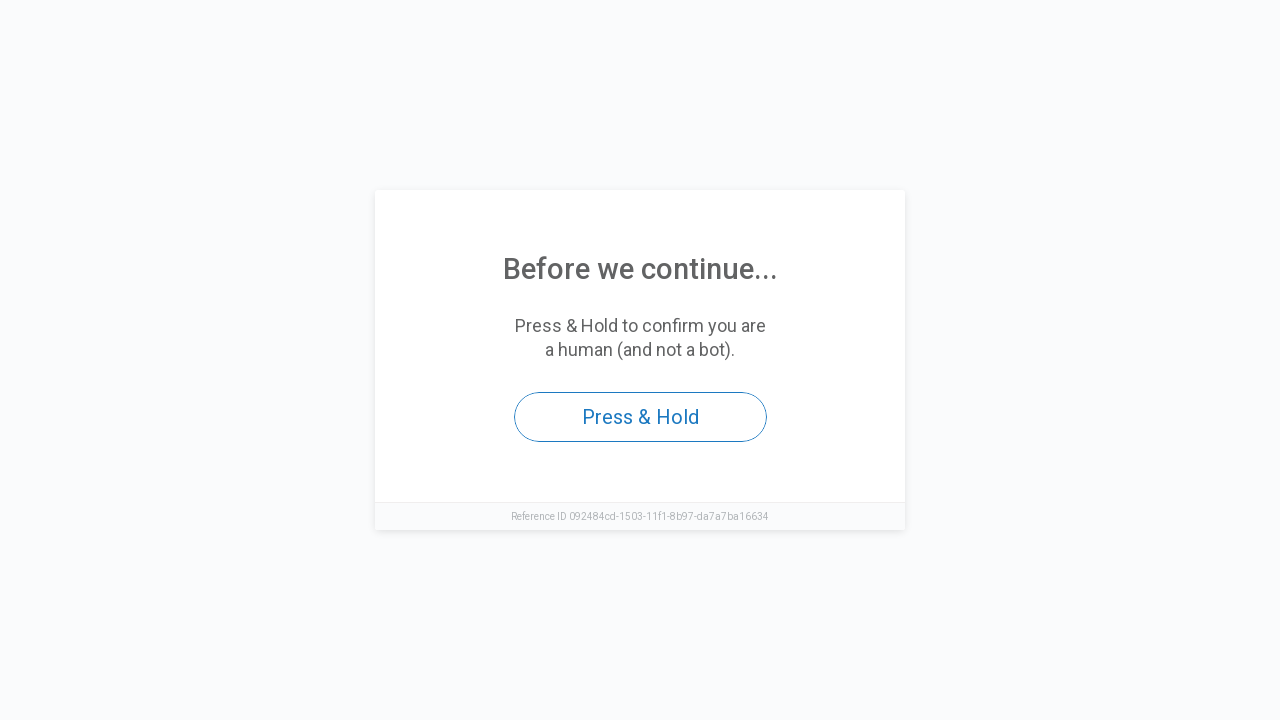

Set viewport size to 1920x1080 to maximize browser window
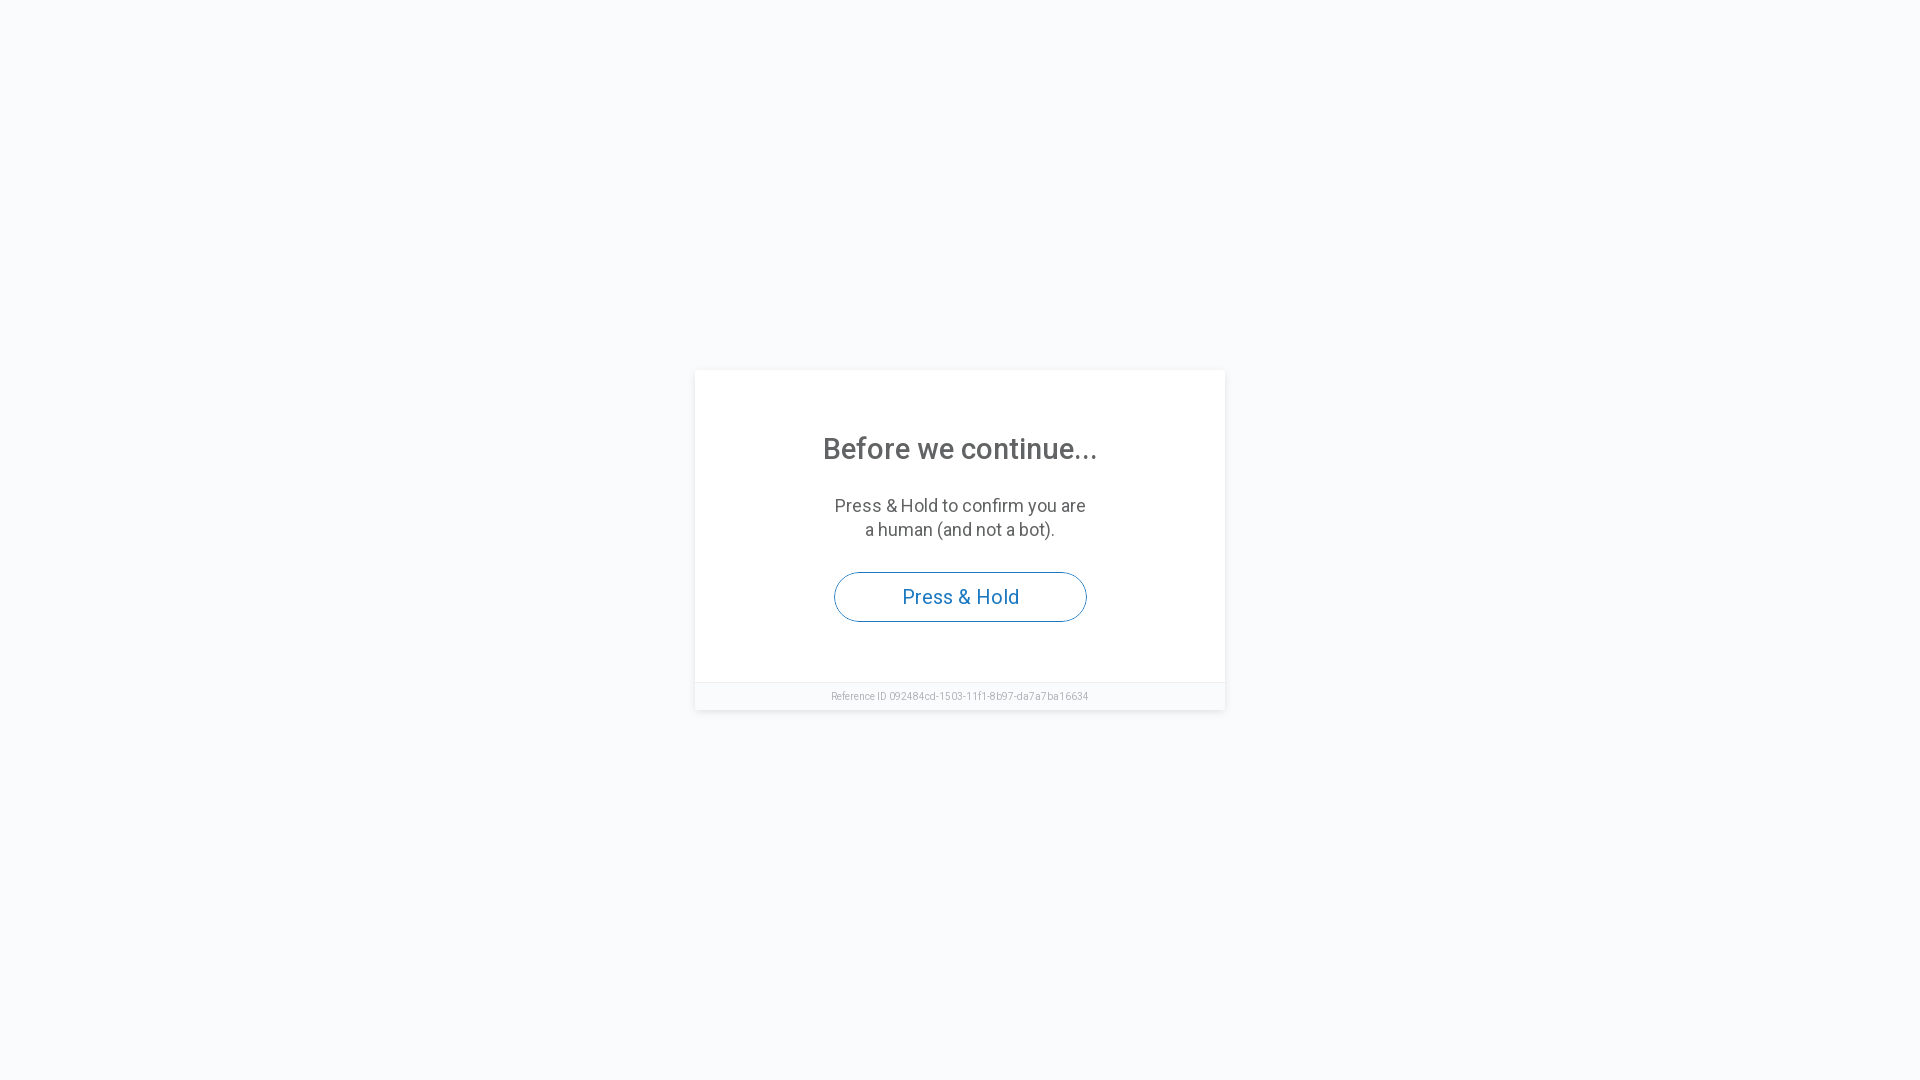

Waited for page DOM content to load
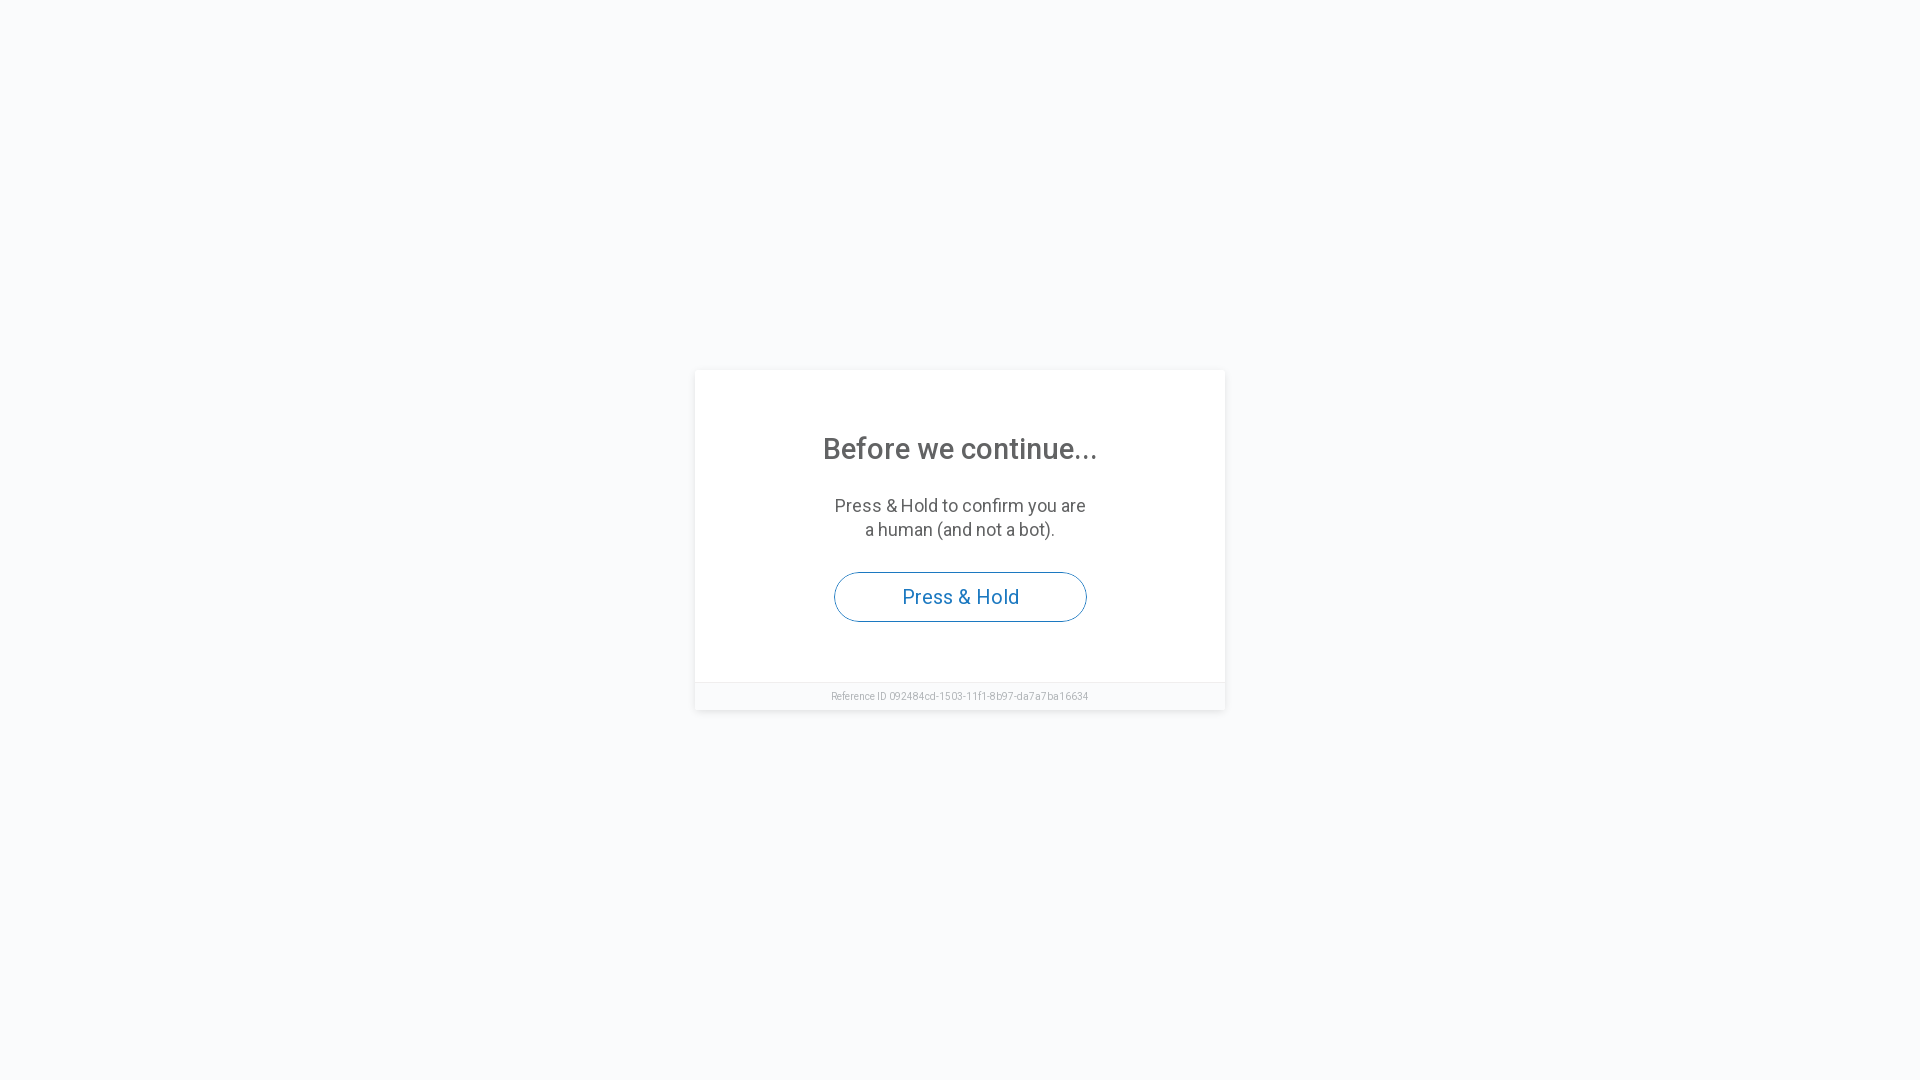

Retrieved current URL: https://www.ralphlauren.com/
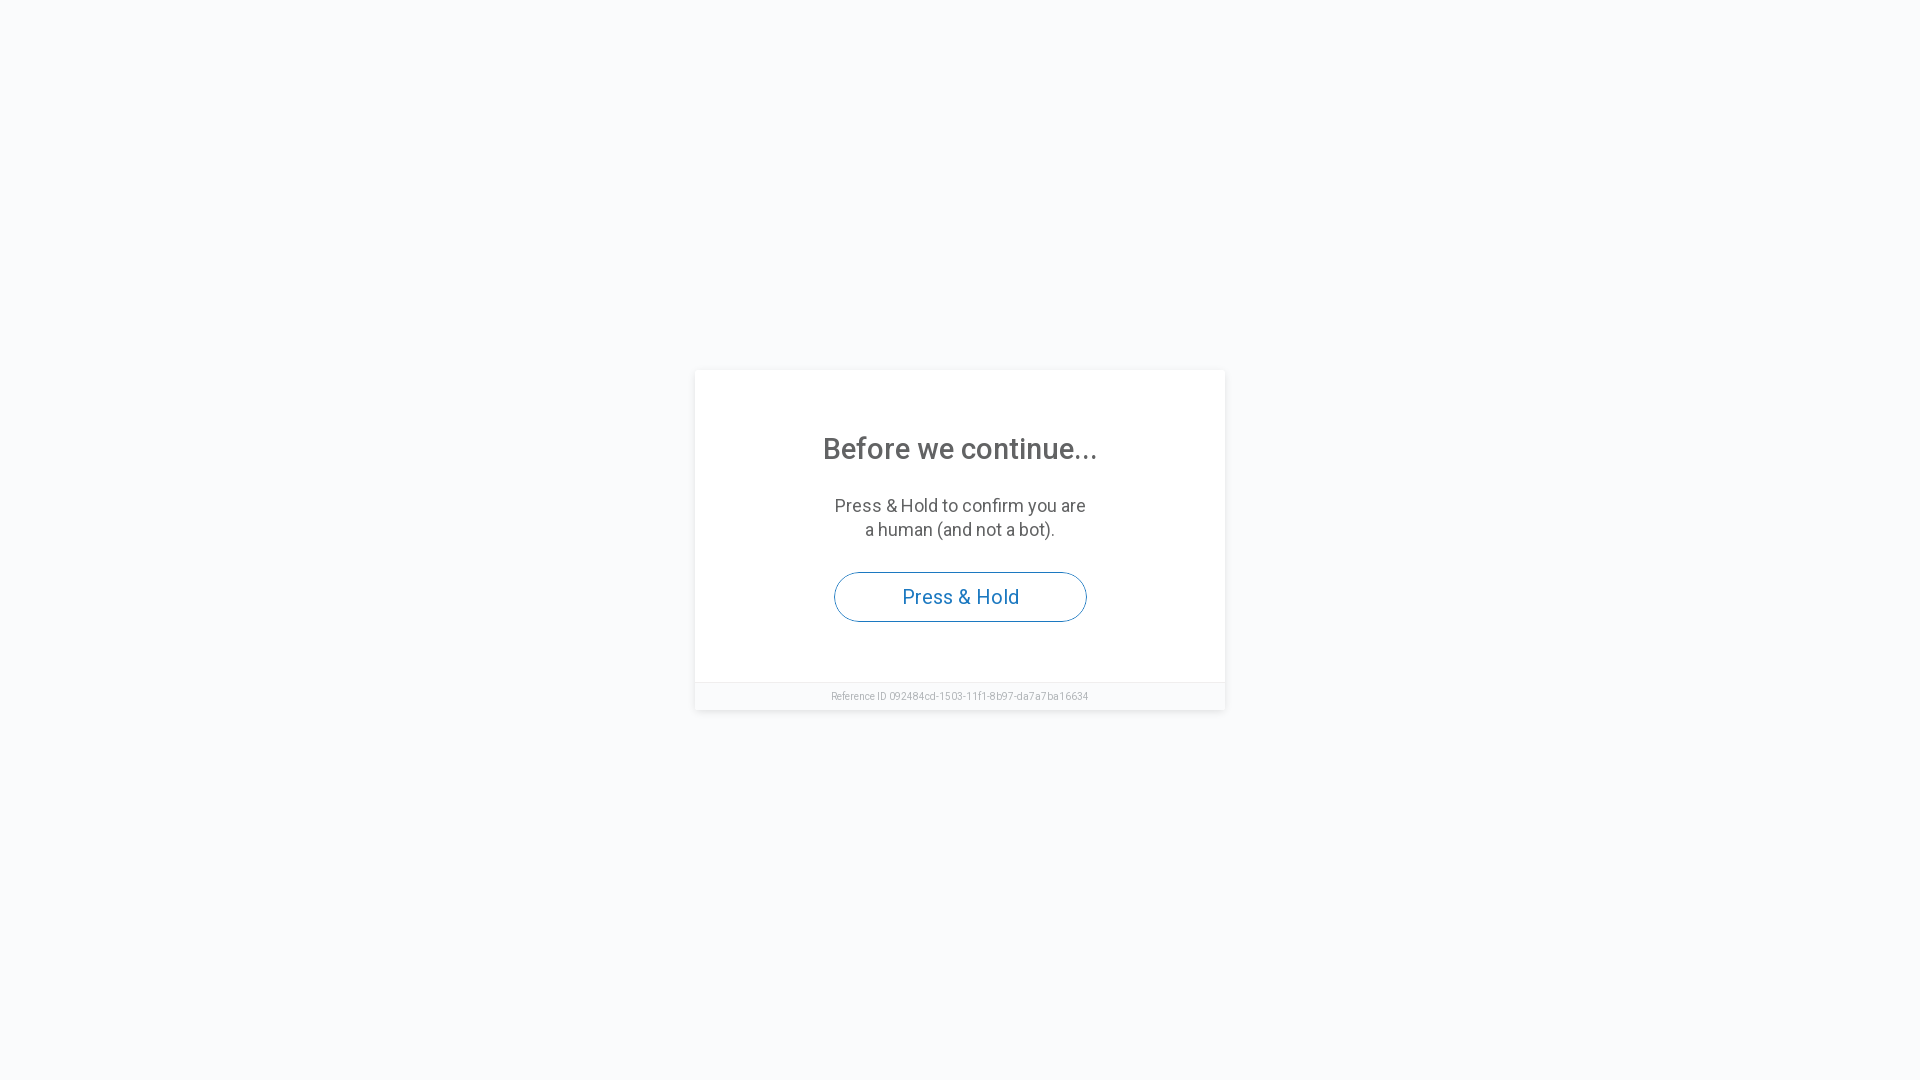

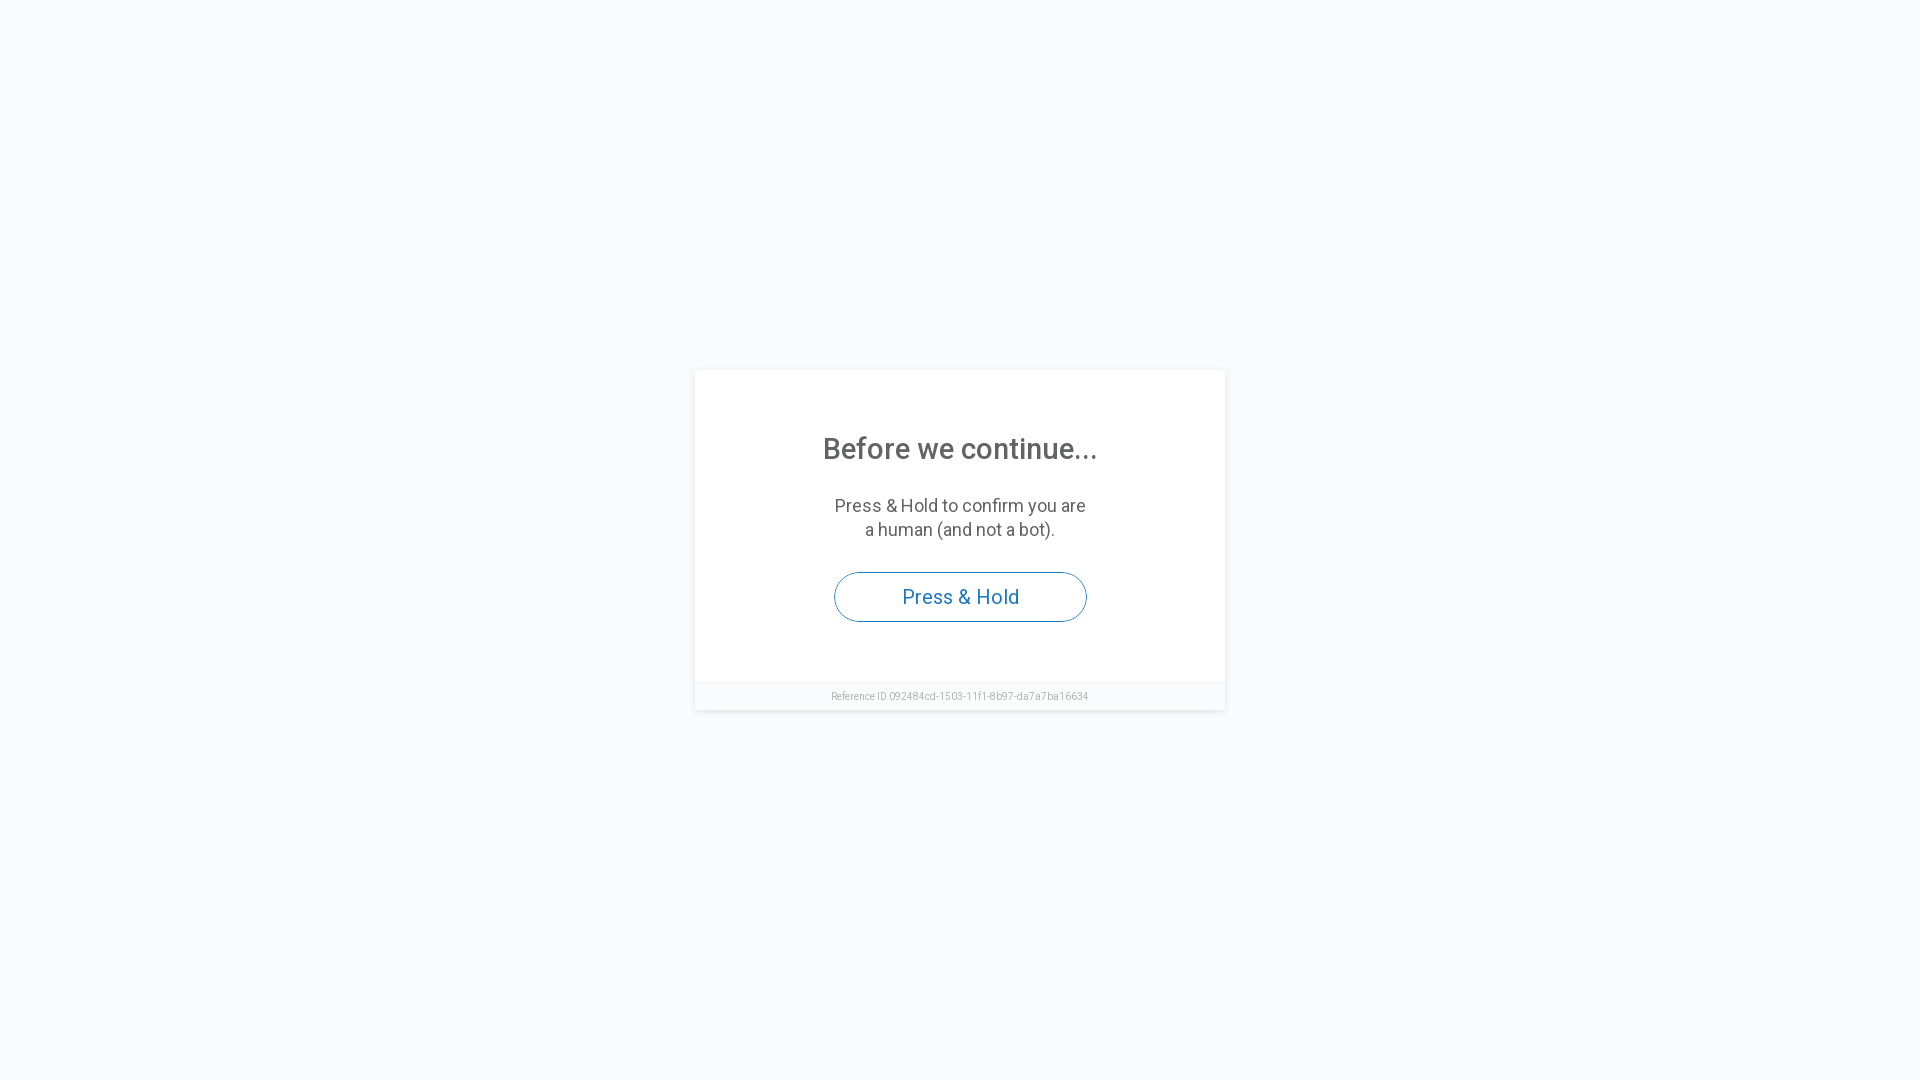